Tests various Playwright assertions on HTML elements including visibility, text content, attributes, and input values on a training website.

Starting URL: https://techglobal-training.com/frontend

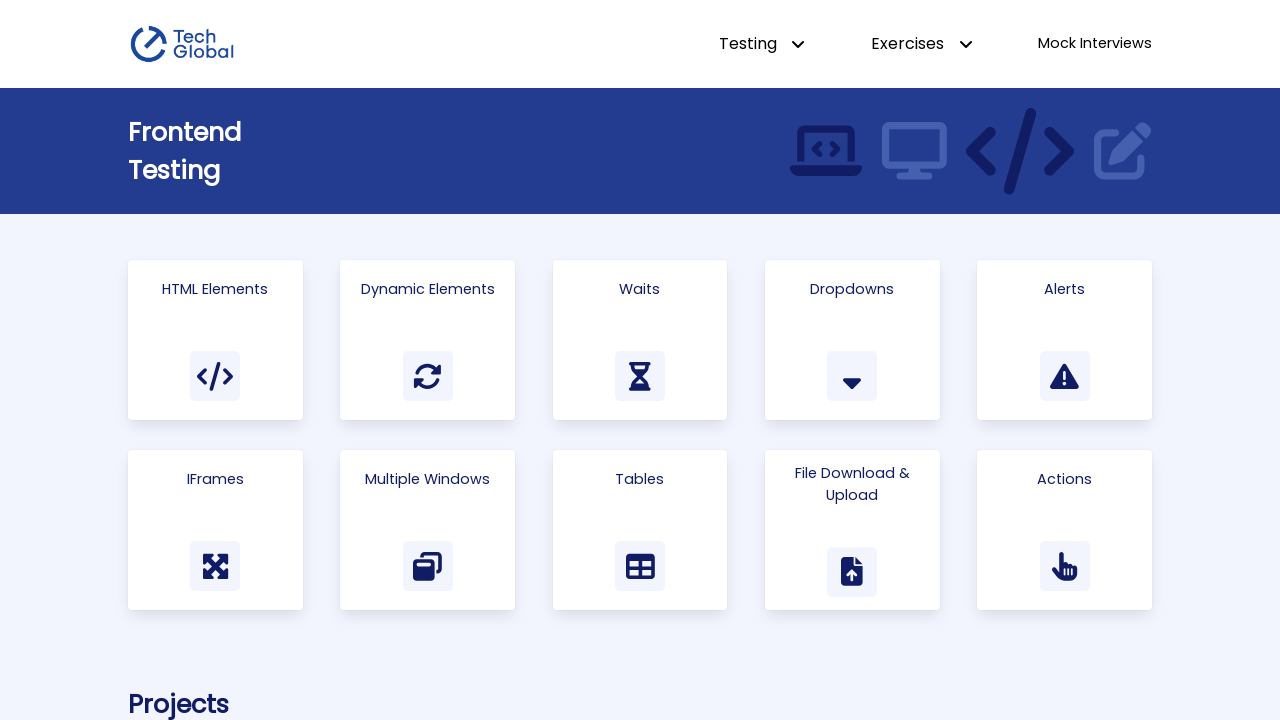

Clicked on 'HTML Elements' link at (215, 340) on a:has-text('HTML Elements')
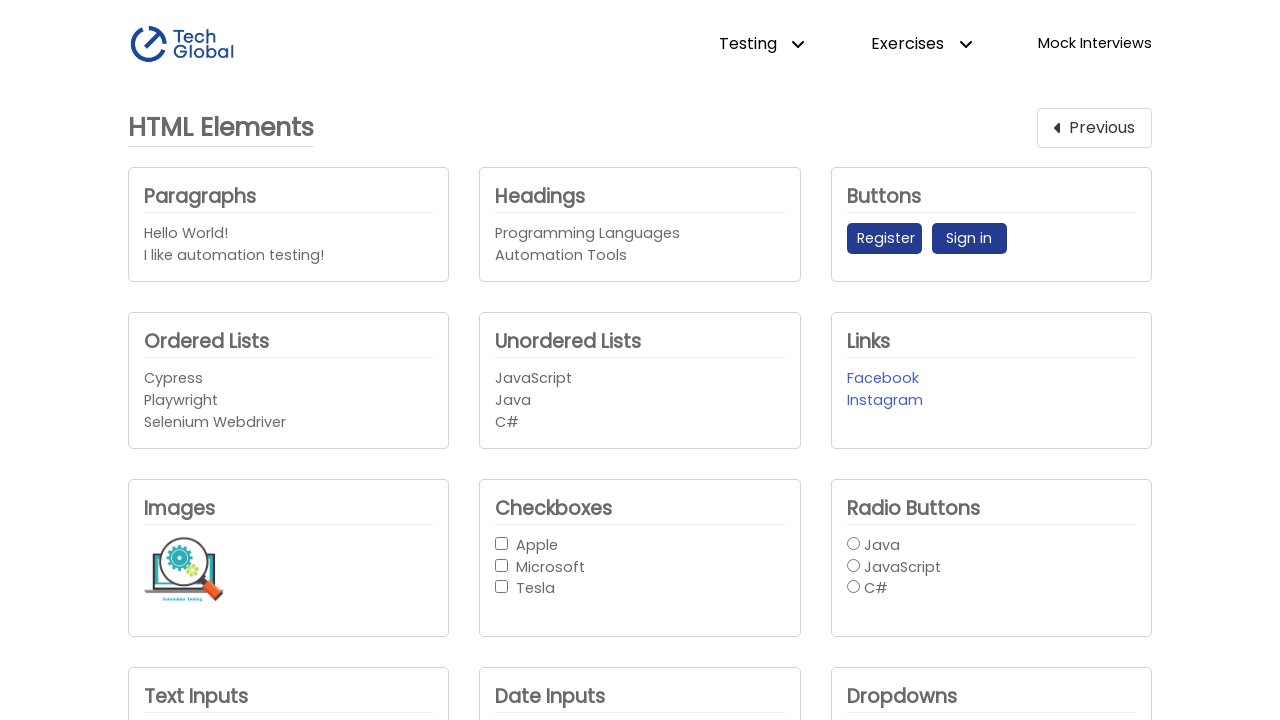

Main heading element loaded and ready
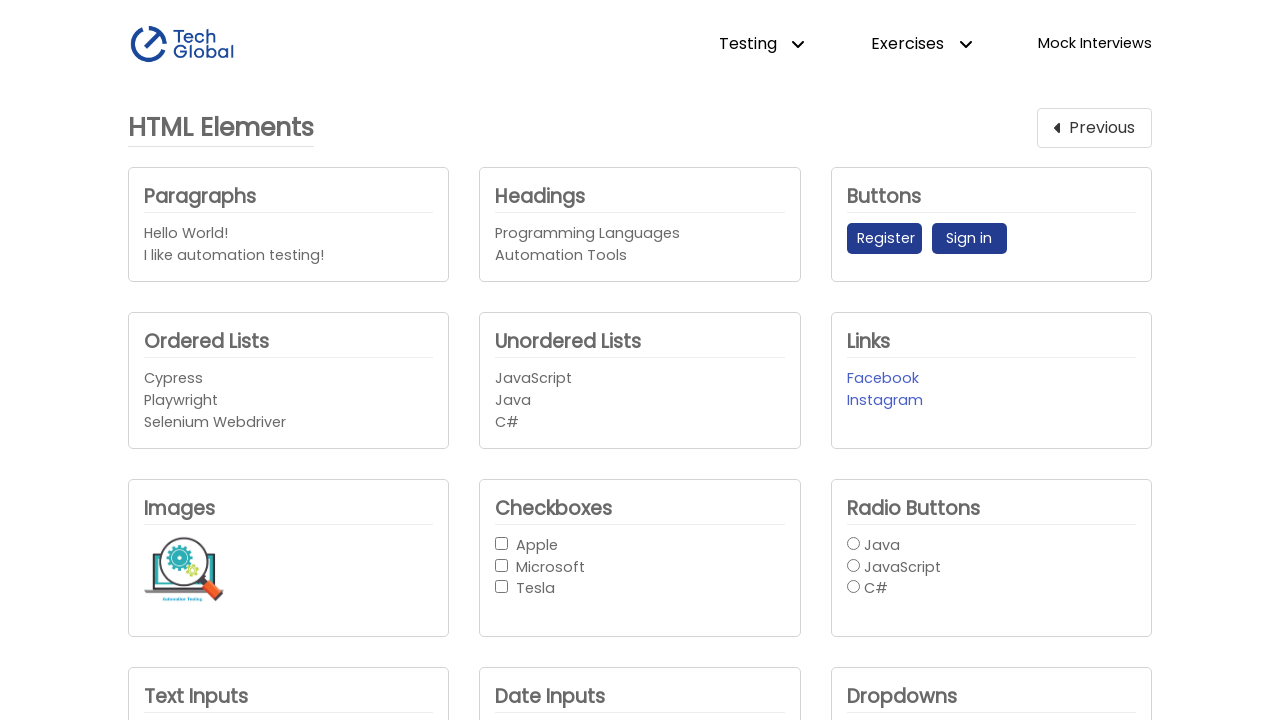

Verified main heading is visible
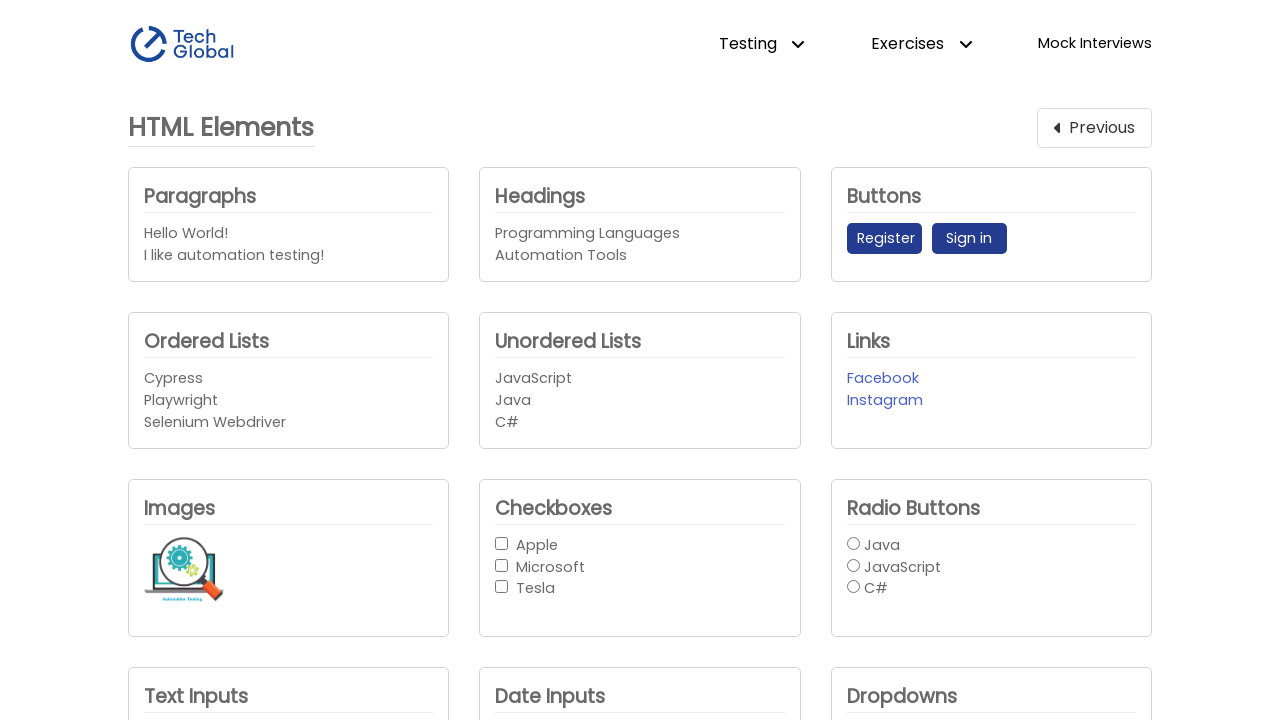

Verified checkbox_1 is enabled
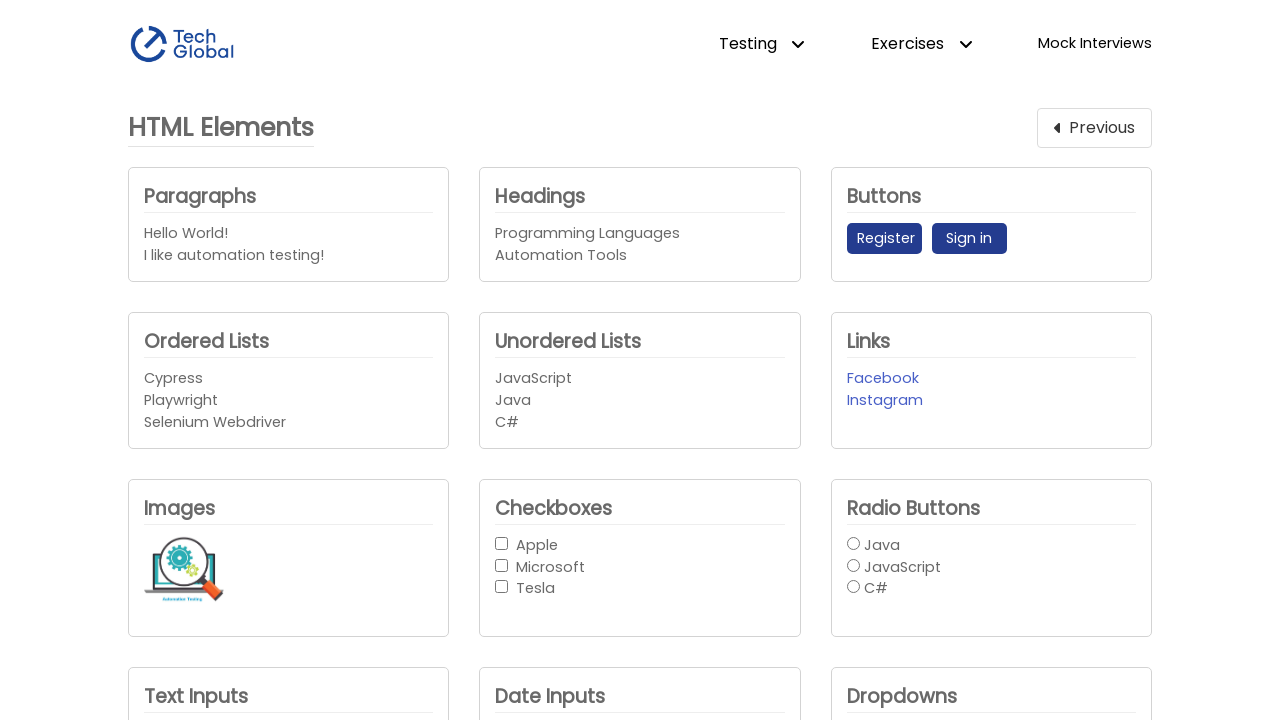

Filled text_input1 with 'TechGlobal' on #text_input1
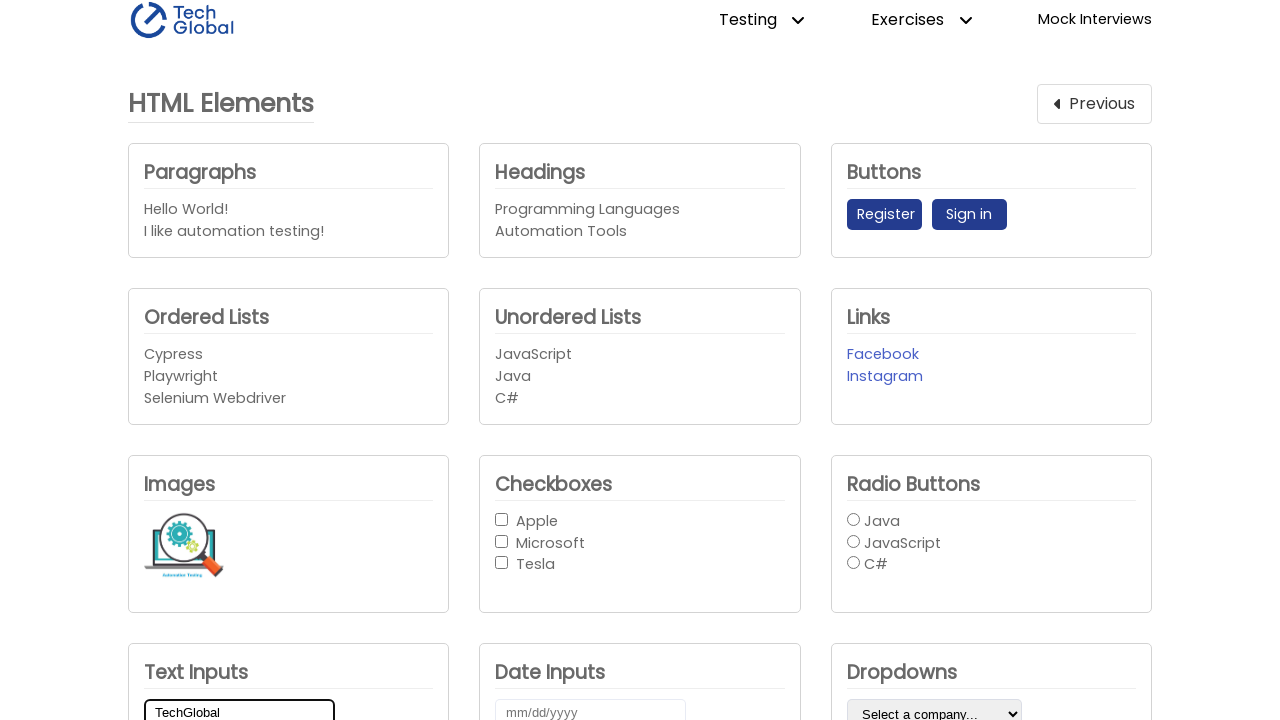

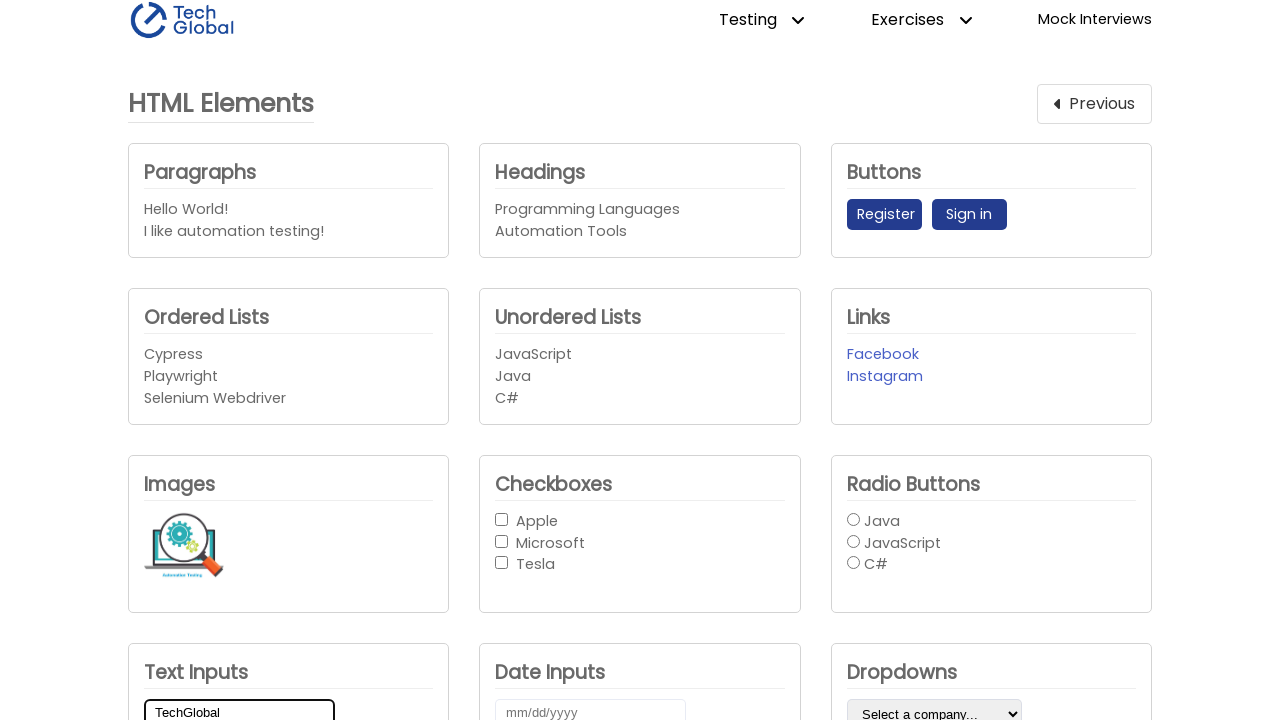